Tests JavaScript confirm dialog by triggering it, dismissing it first, then triggering again and accepting it

Starting URL: https://the-internet.herokuapp.com/javascript_alerts

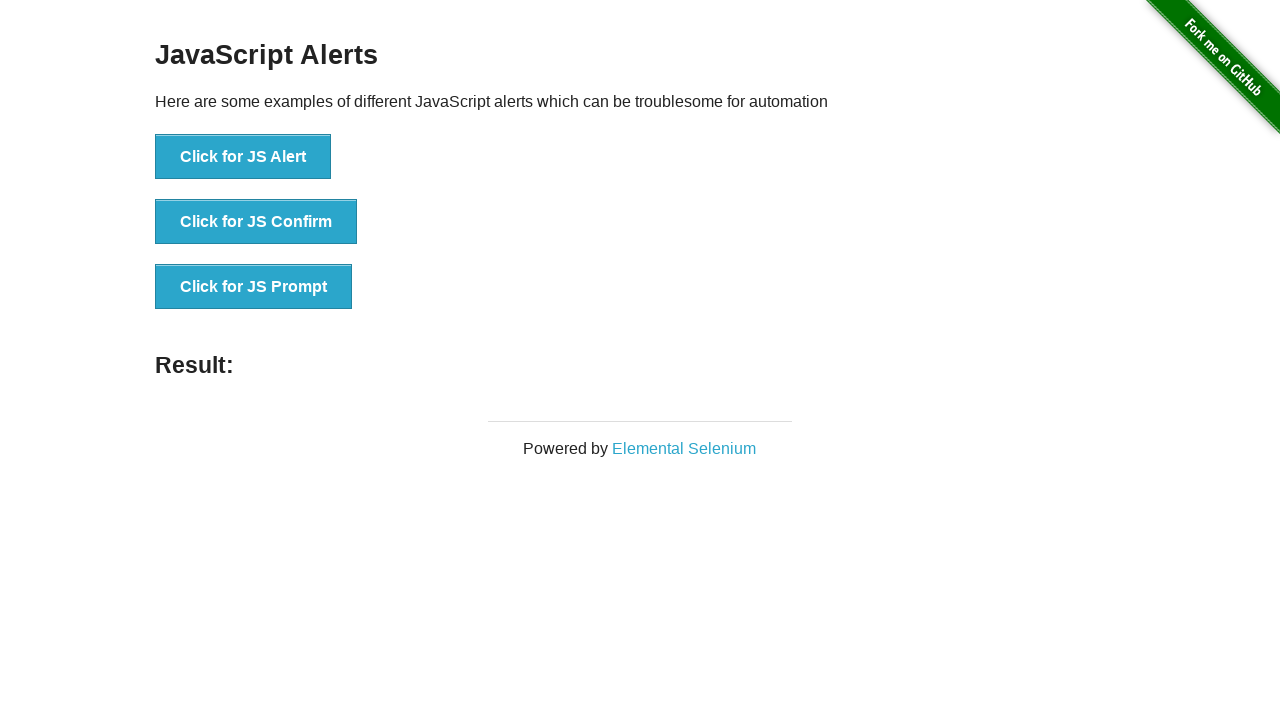

Set up dialog handler for JavaScript confirm dialogs
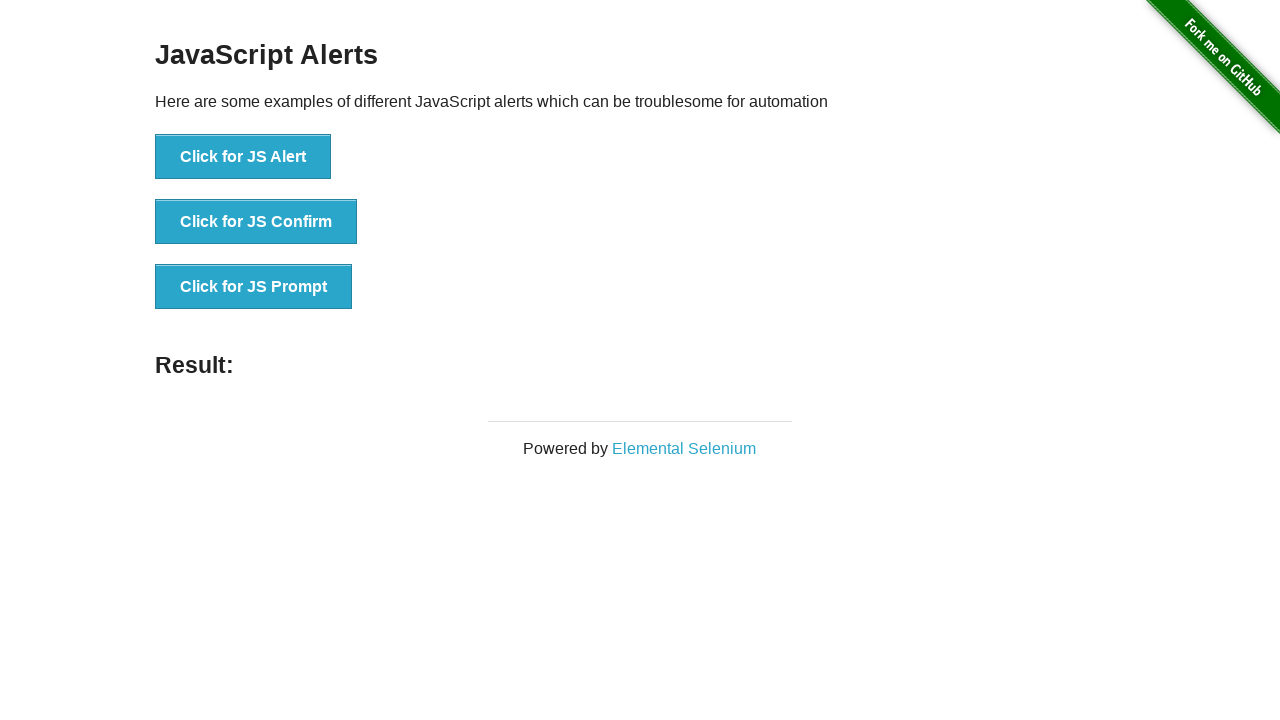

Clicked button to trigger JS Confirm dialog - dialog dismissed at (256, 222) on xpath=//button[@onclick='jsConfirm()']
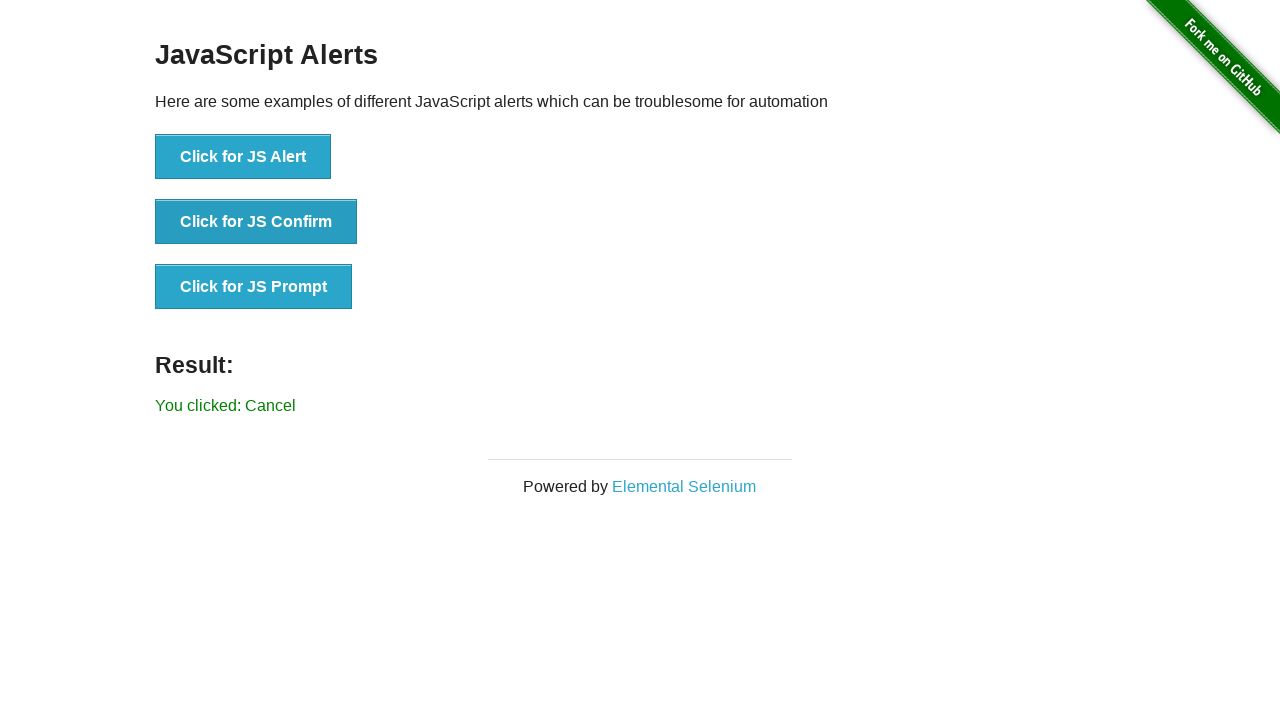

Clicked button again to trigger JS Confirm dialog - dialog accepted at (256, 222) on xpath=//button[@onclick='jsConfirm()']
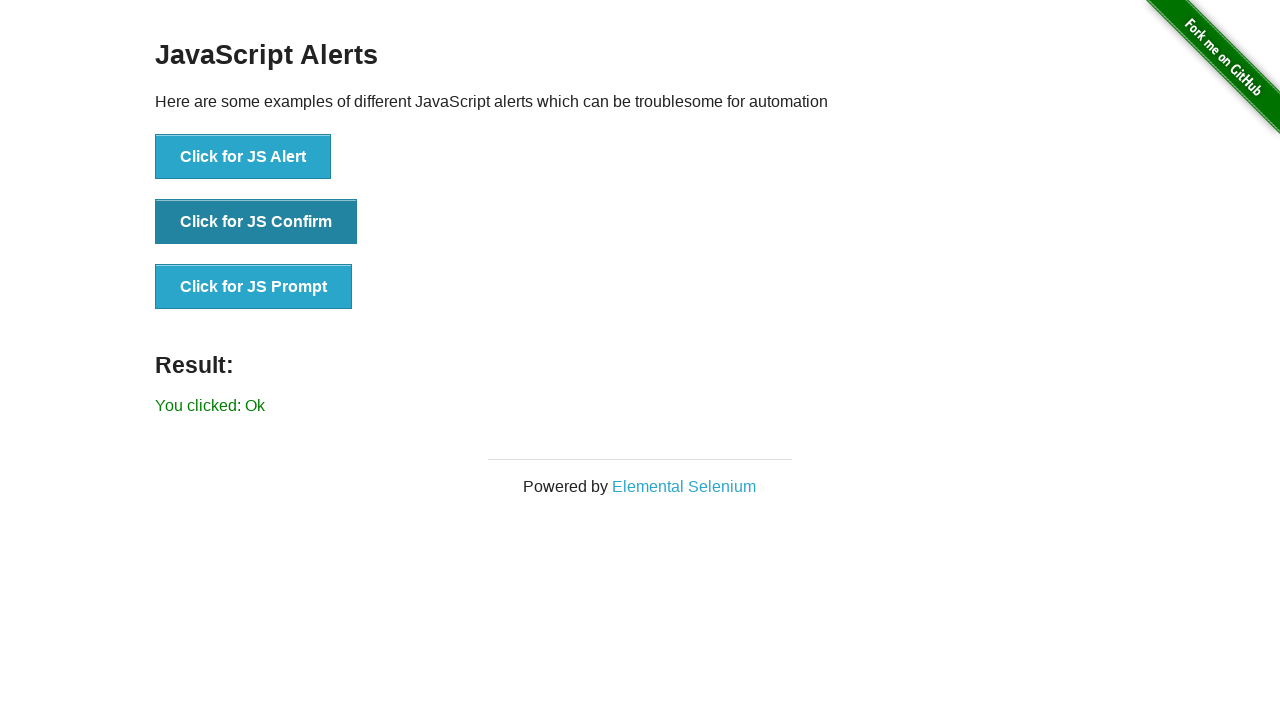

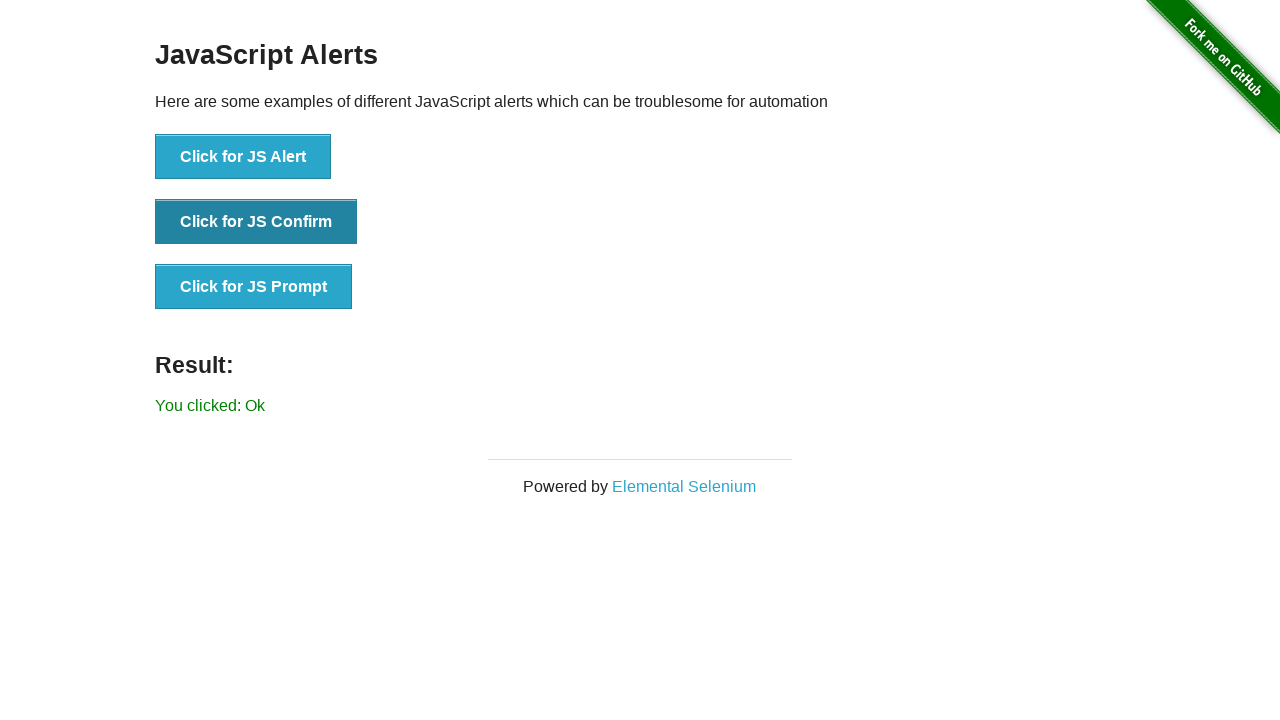